Demonstrates XPath traversal techniques by locating buttons using sibling and parent-child relationships and verifying their text content

Starting URL: https://rahulshettyacademy.com/AutomationPractice/

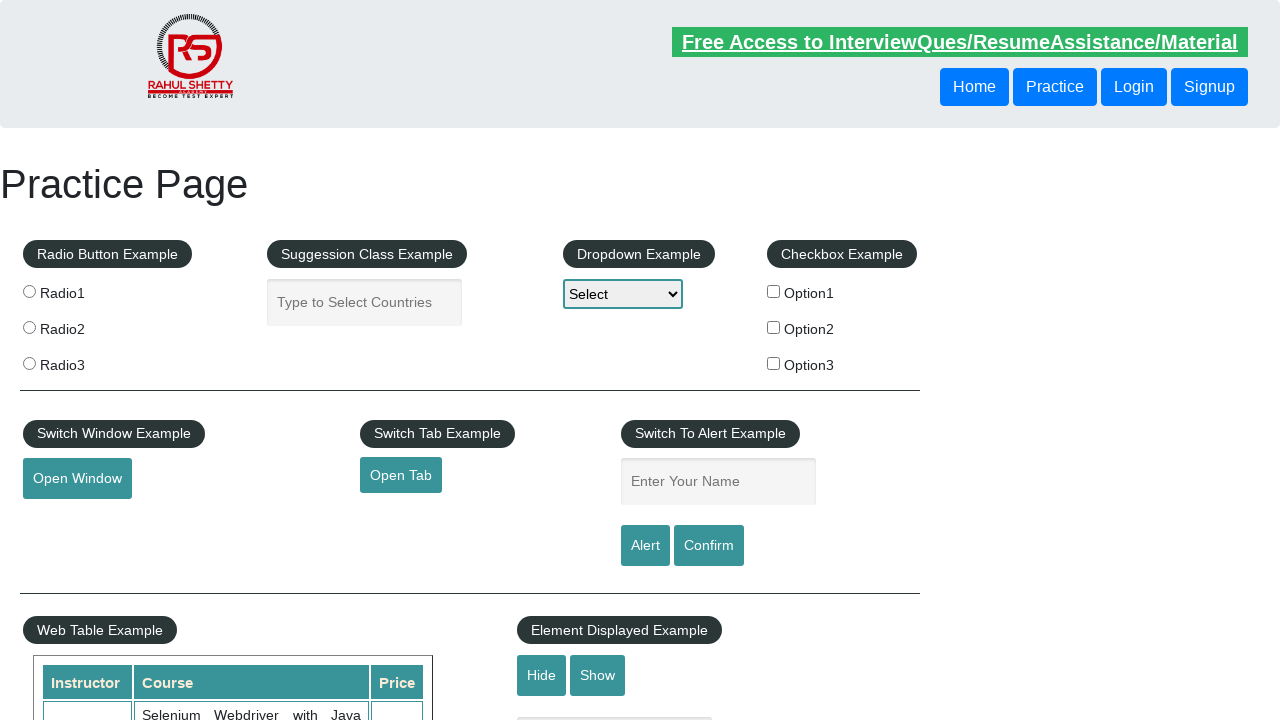

Located button using following-sibling XPath traversal
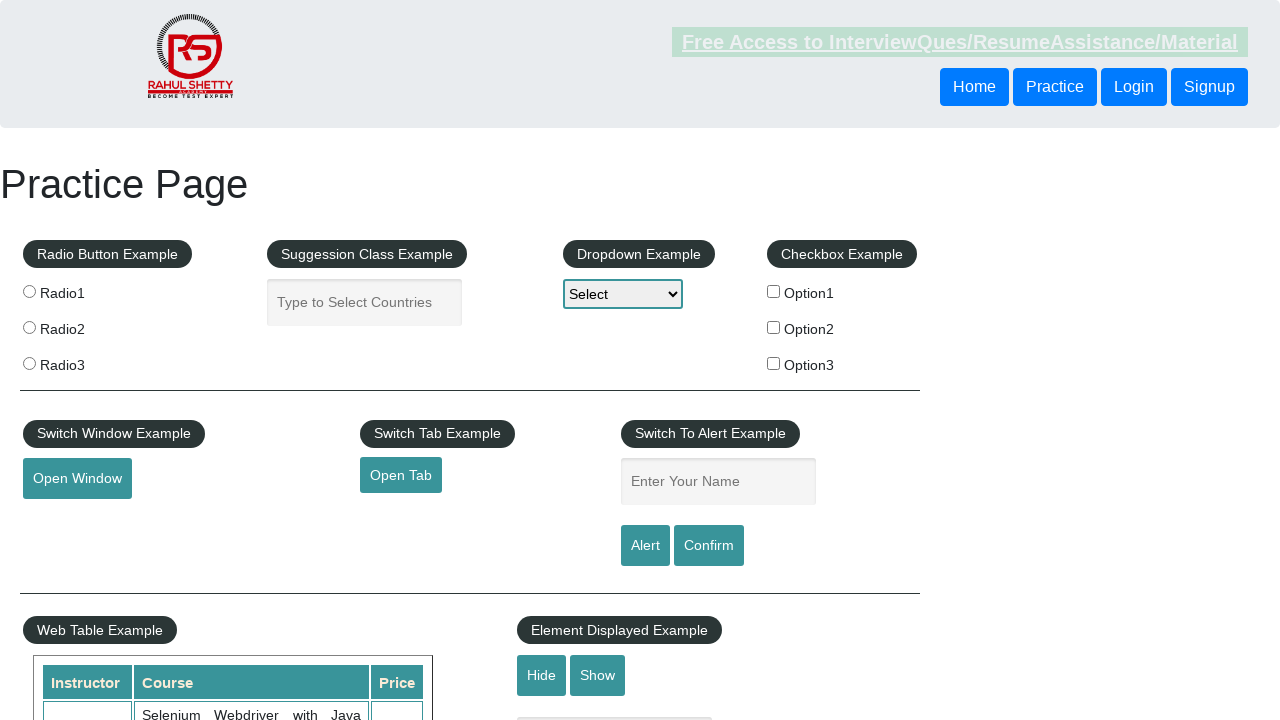

Waited for following-sibling button to become visible
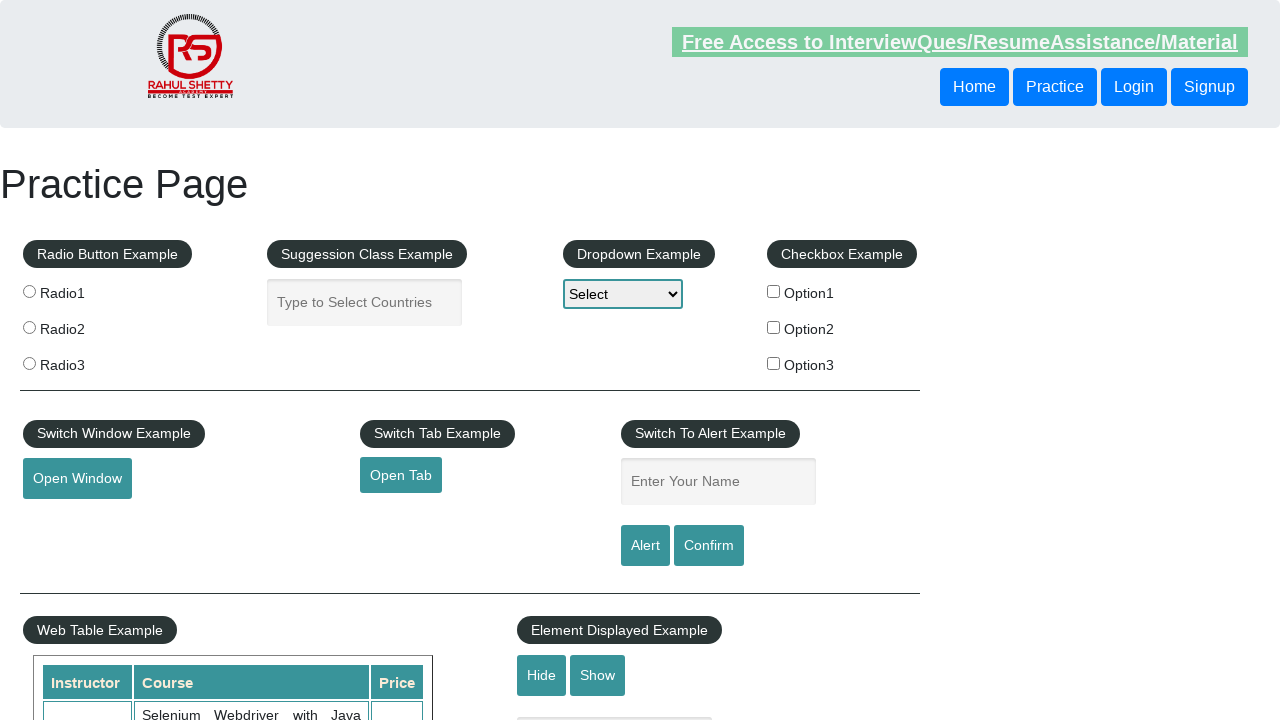

Retrieved following-sibling button text: 'Login'
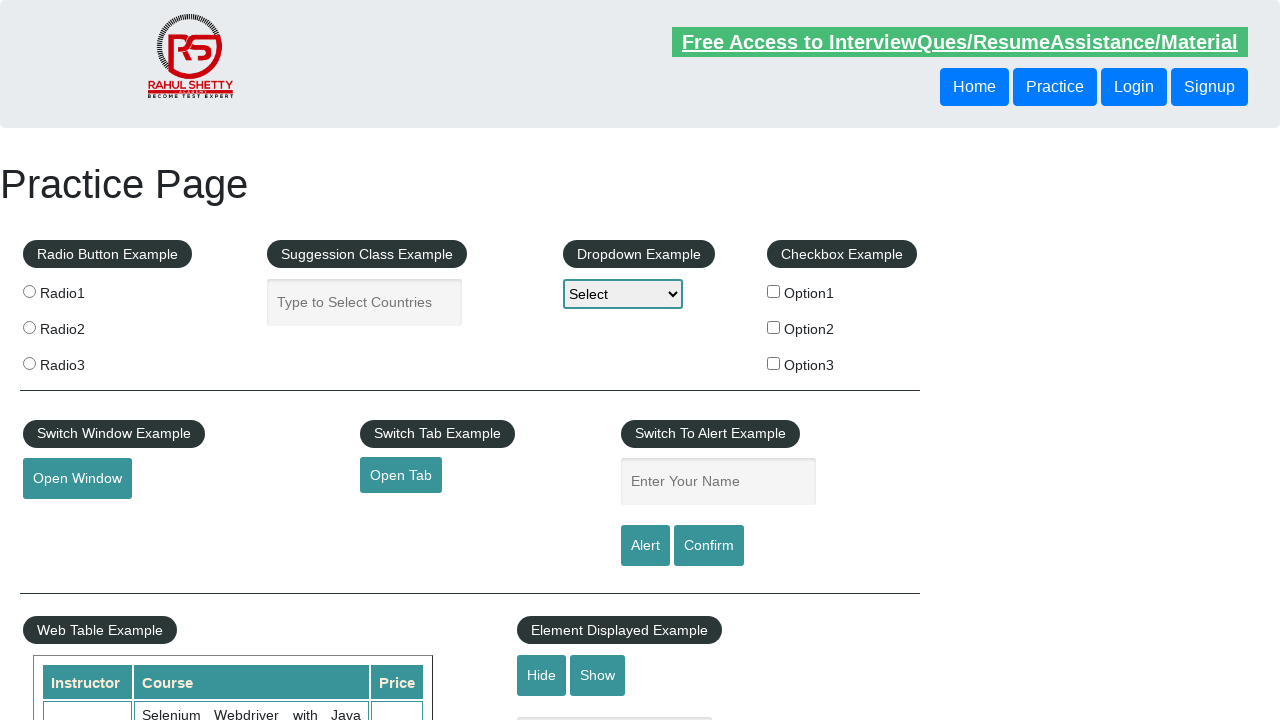

Located button using parent traversal XPath
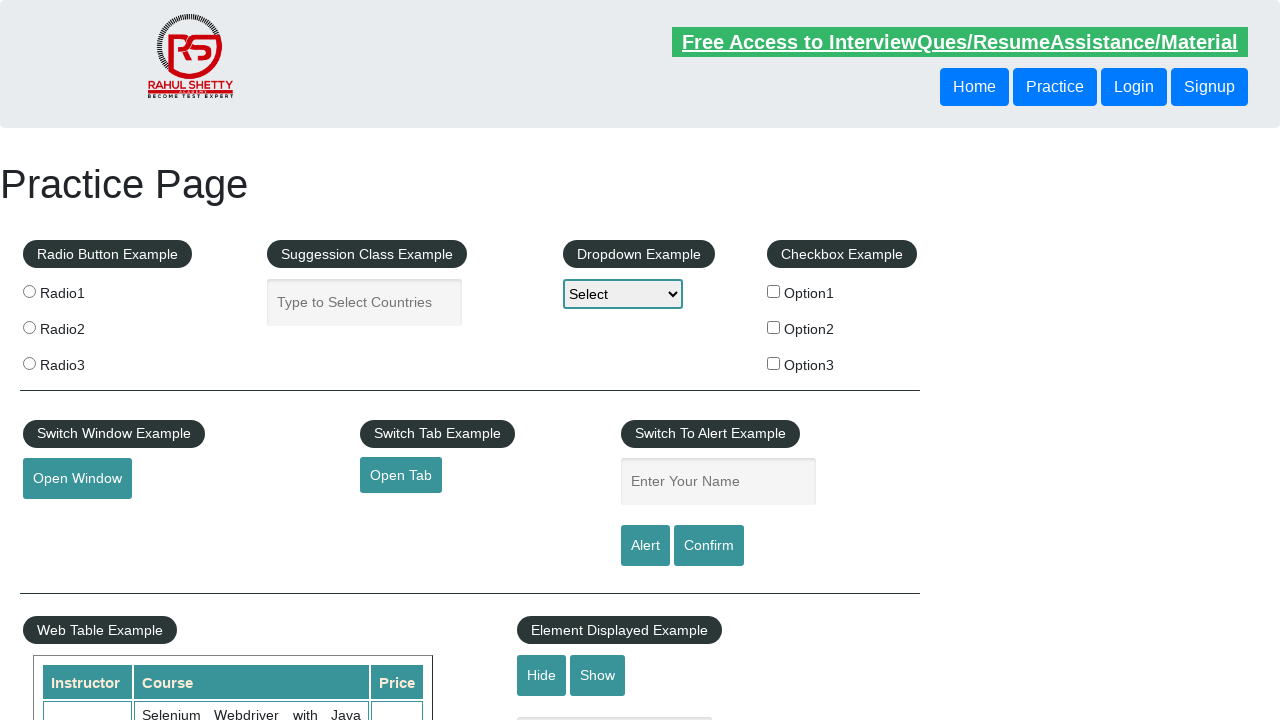

Retrieved parent traversal button text: 'Login'
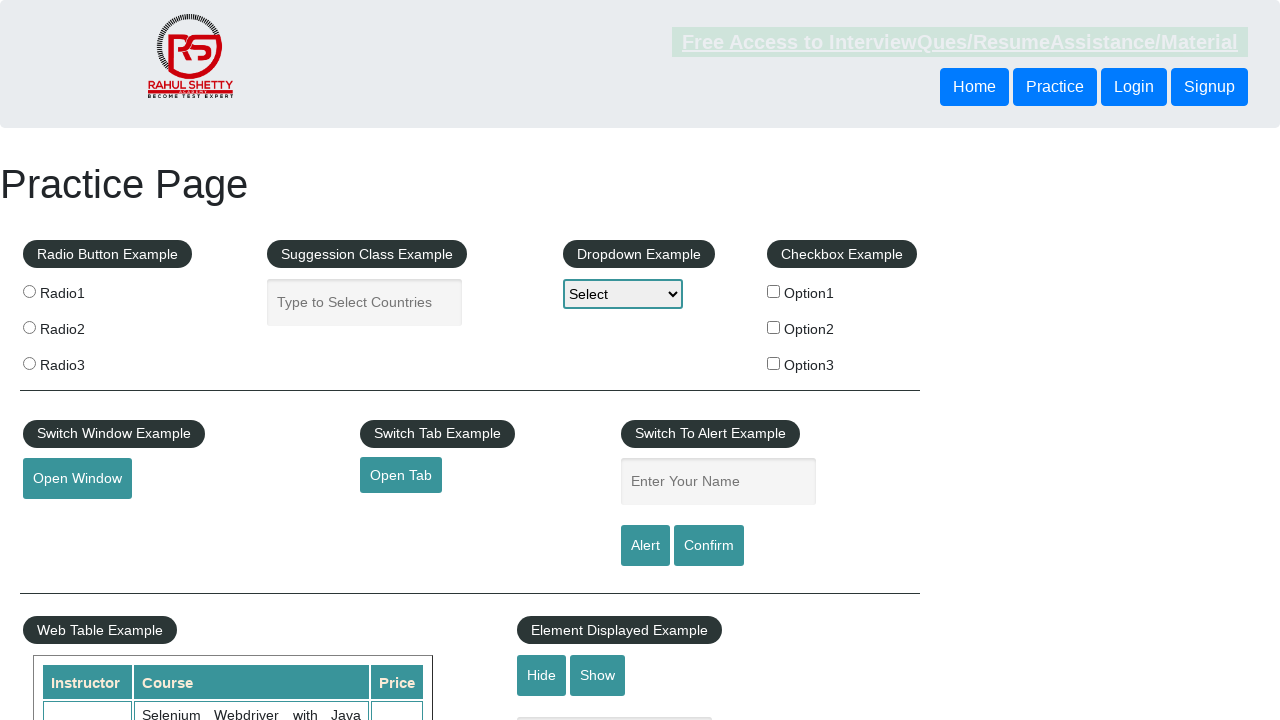

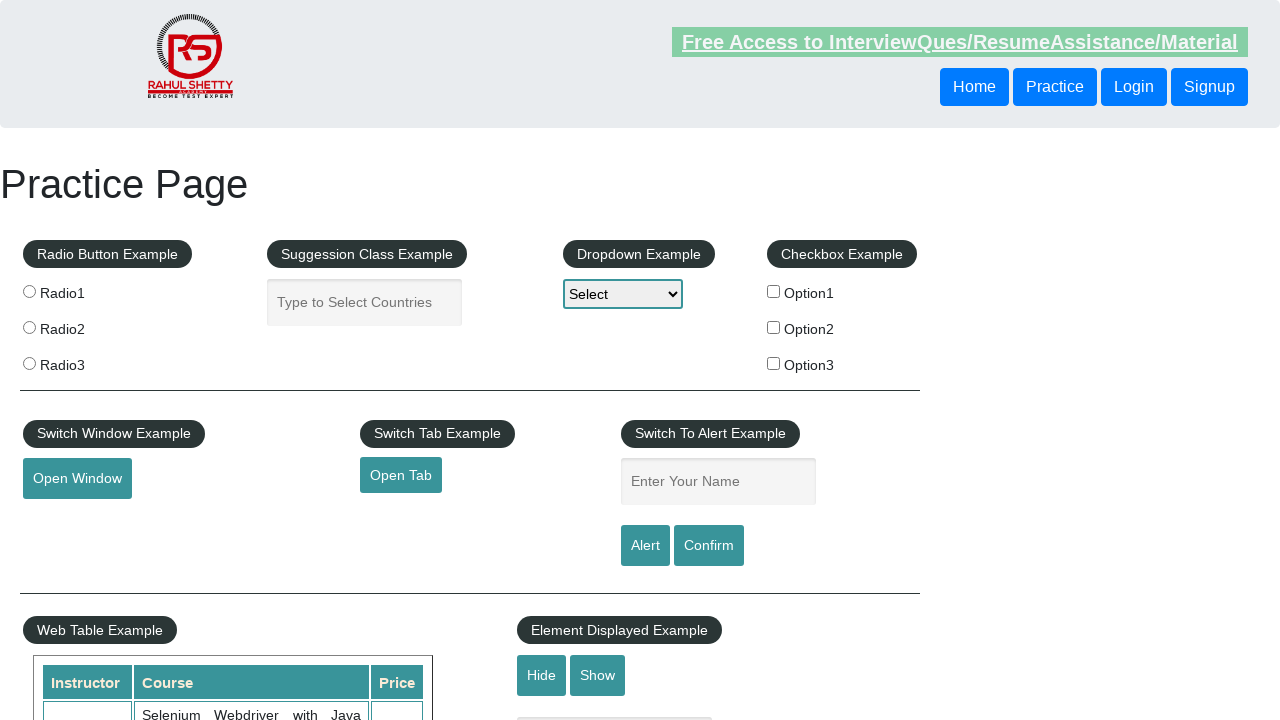